Tests a dynamic select dropdown by clicking to open it and selecting a specific option ("Group 1, option 2") from the dropdown menu

Starting URL: https://demoqa.com/select-menu

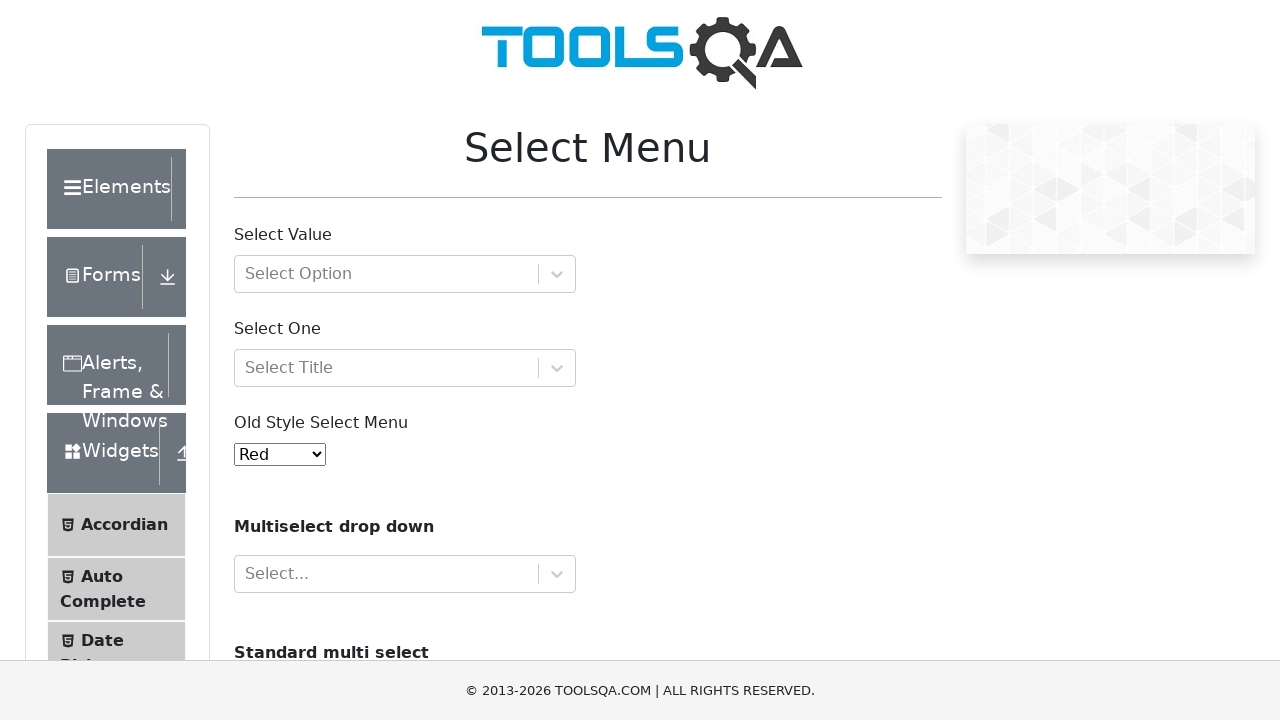

Clicked on the select dropdown to open it at (405, 274) on div#withOptGroup
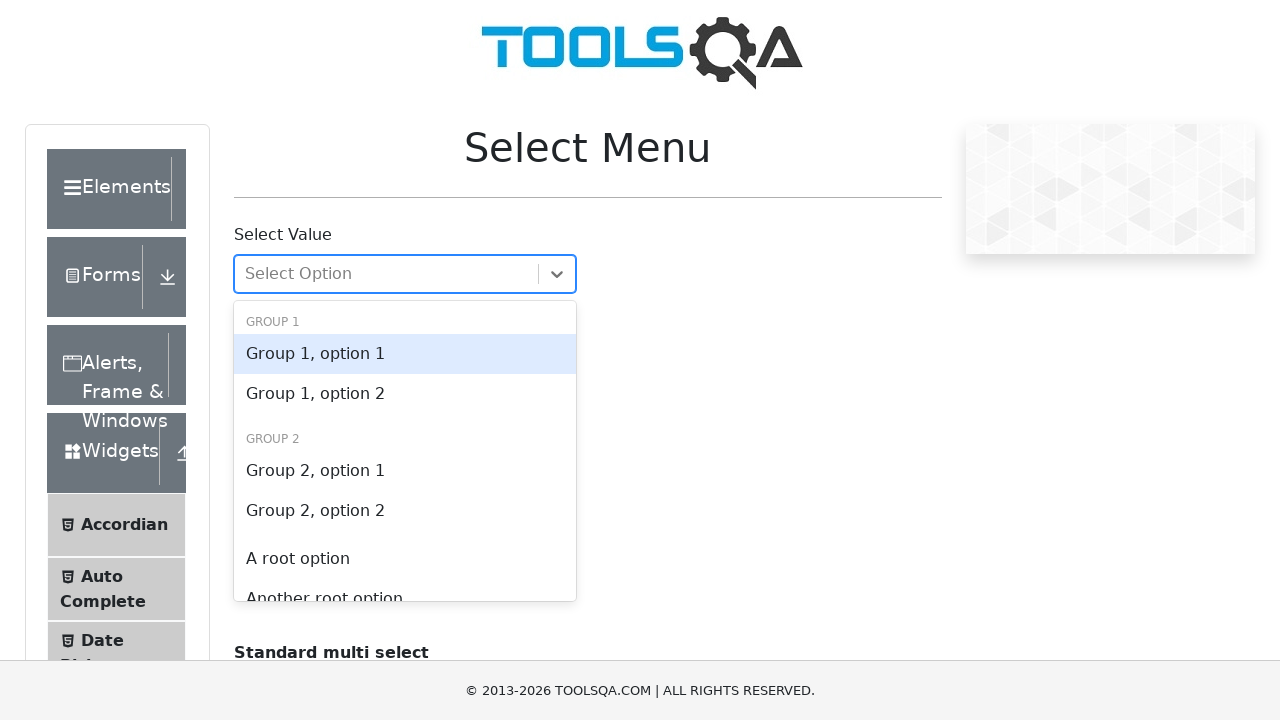

Dropdown menu appeared
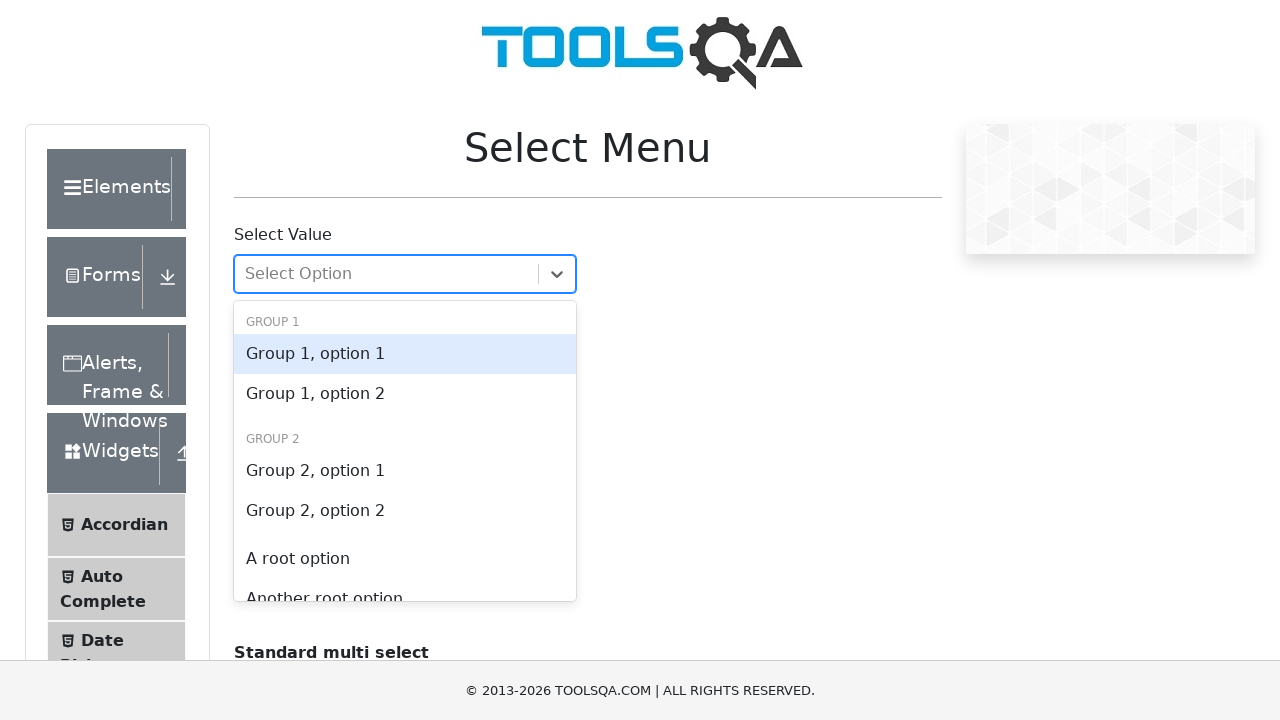

Selected 'Group 1, option 2' from the dropdown menu at (405, 394) on div#withOptGroup >> text='Group 1, option 2'
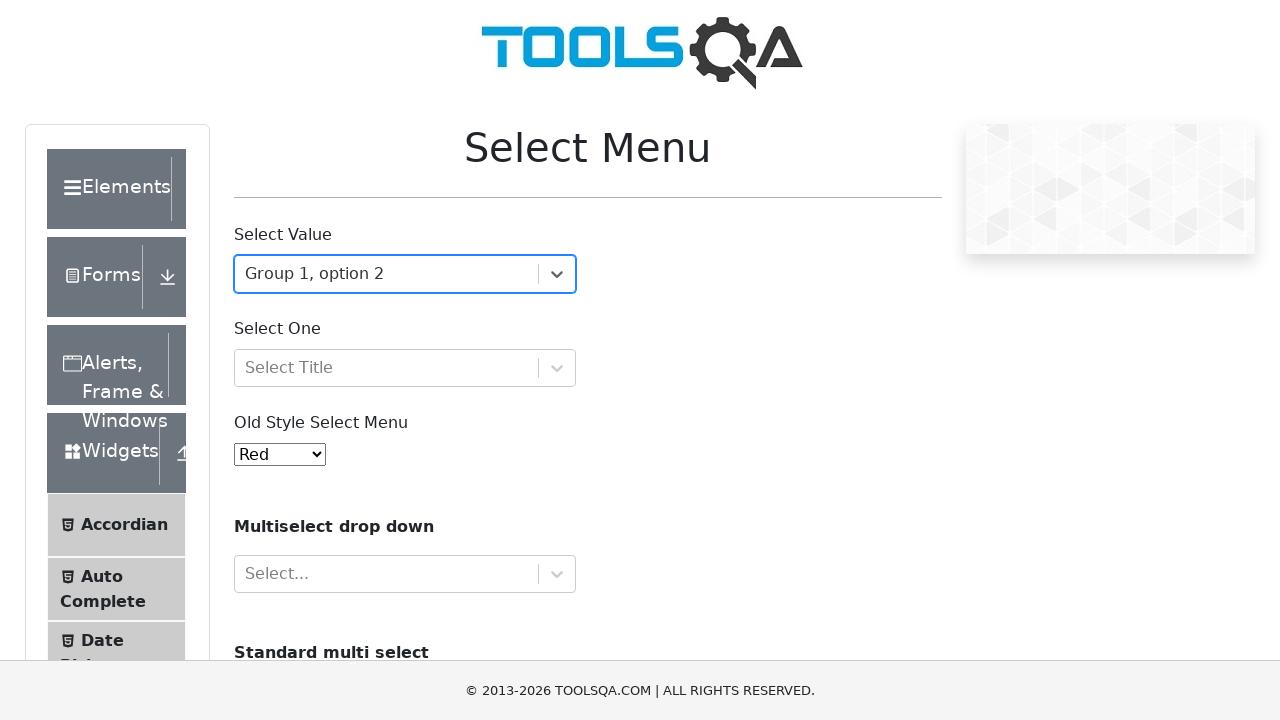

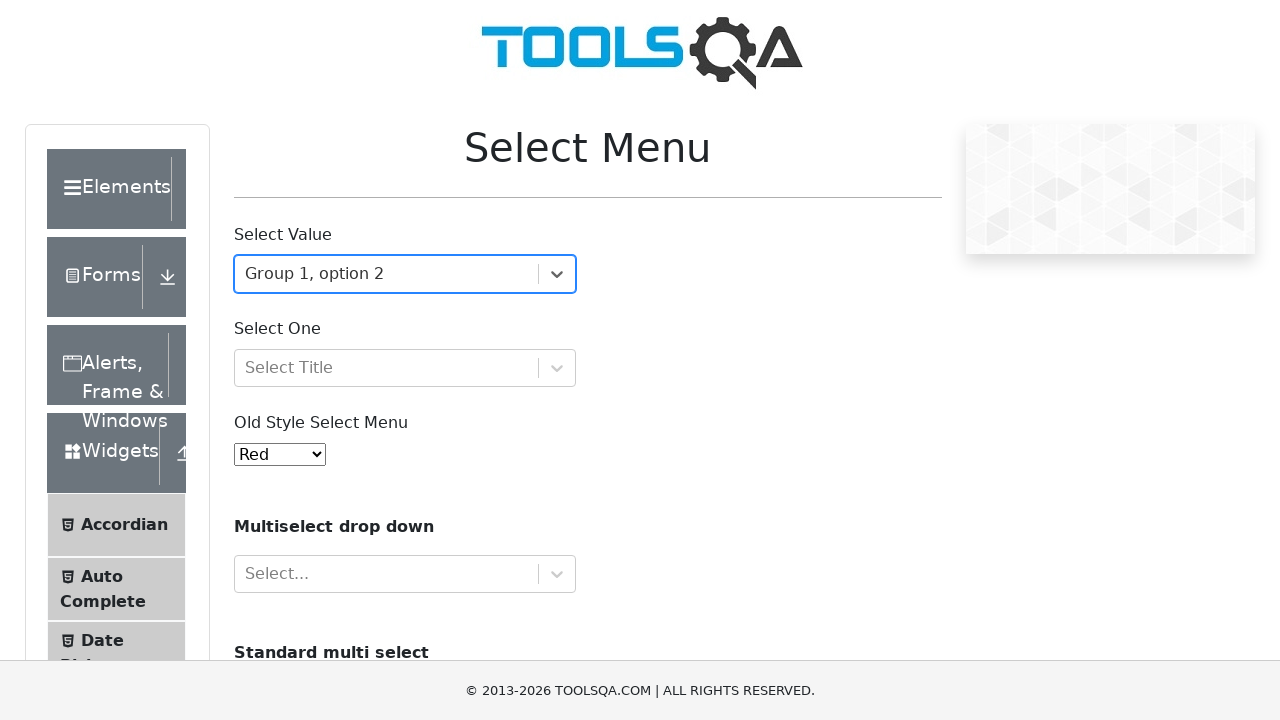